Tests filtering to display all items after viewing filtered lists

Starting URL: https://demo.playwright.dev/todomvc

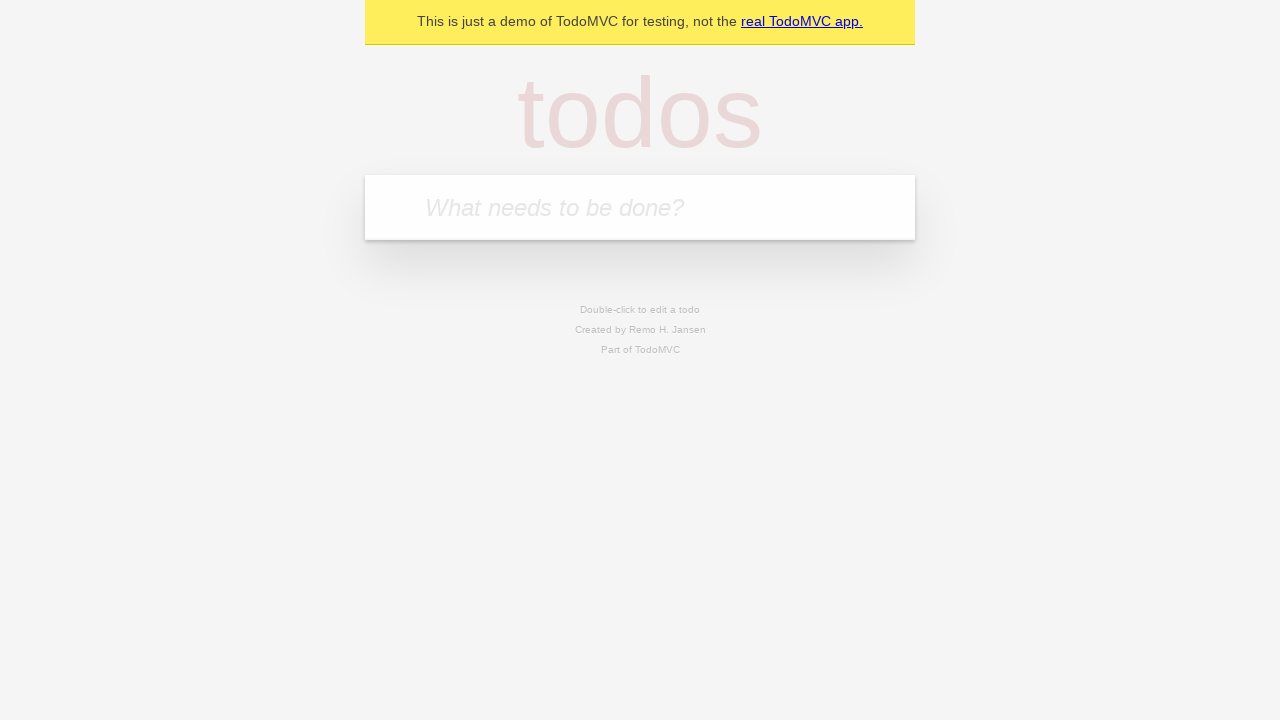

Filled todo input with 'buy some cheese2' on internal:attr=[placeholder="What needs to be done?"i]
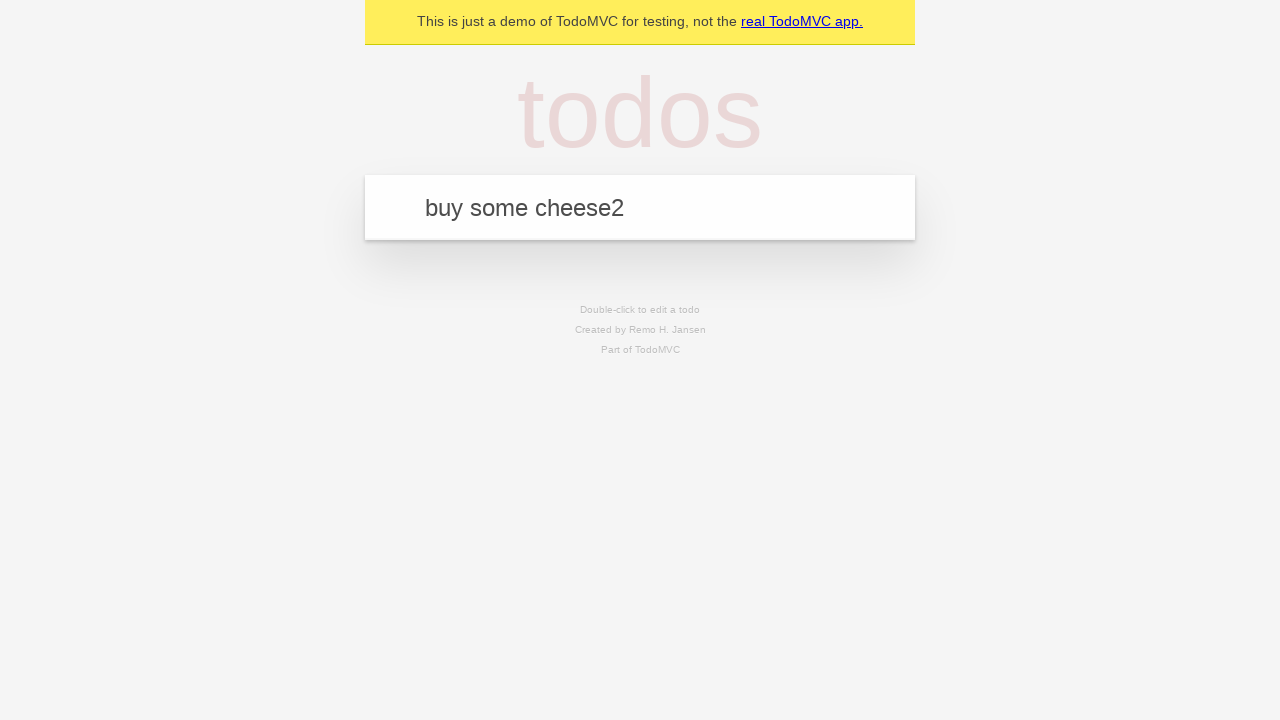

Pressed Enter to add first todo item on internal:attr=[placeholder="What needs to be done?"i]
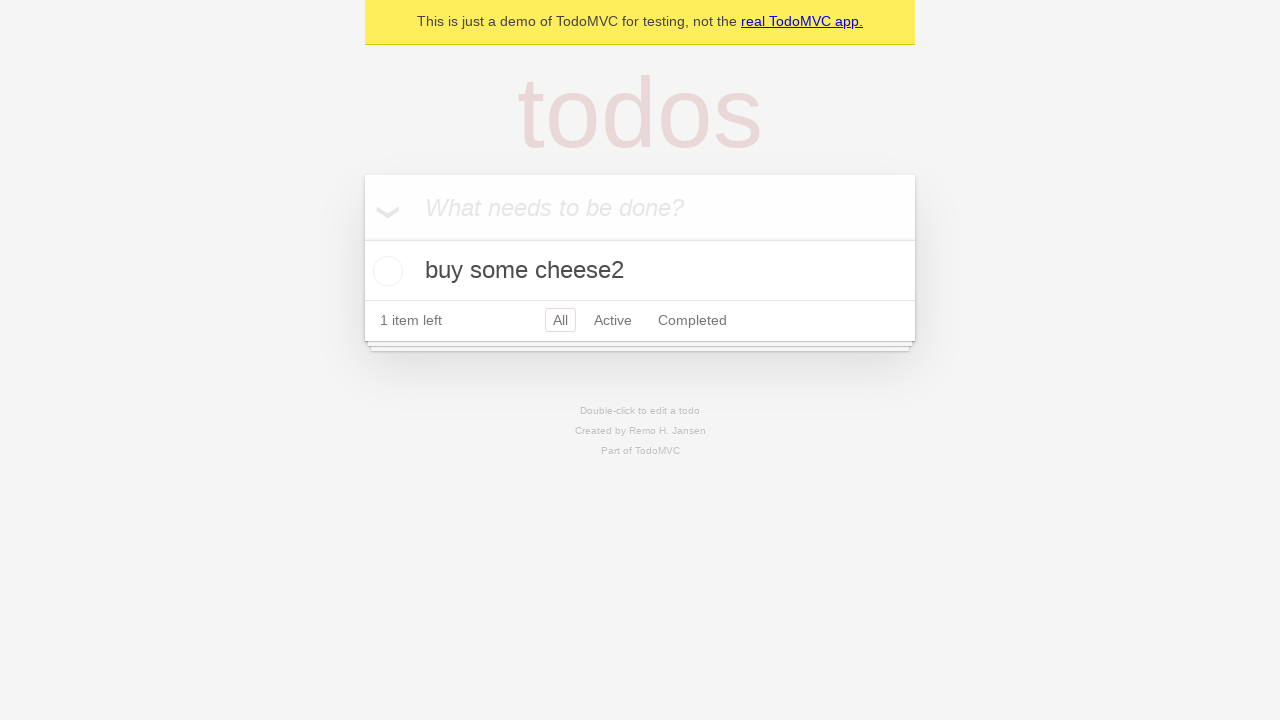

Filled todo input with 'feed the cat' on internal:attr=[placeholder="What needs to be done?"i]
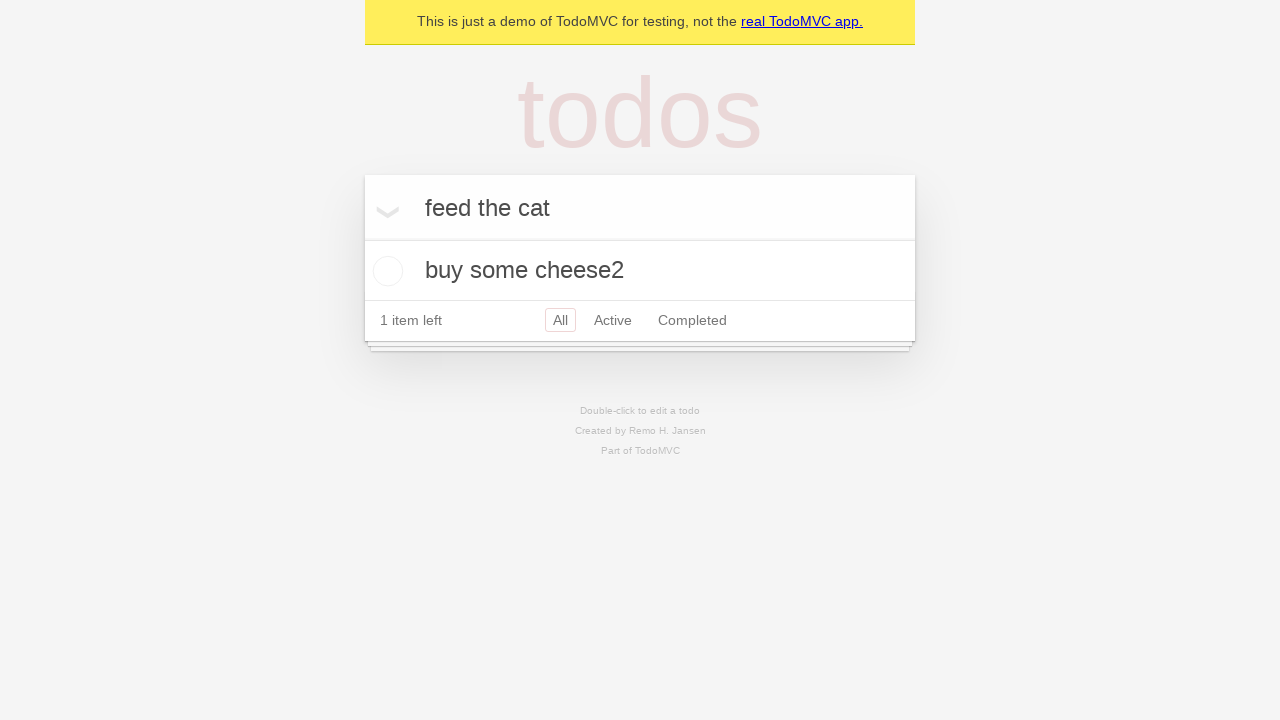

Pressed Enter to add second todo item on internal:attr=[placeholder="What needs to be done?"i]
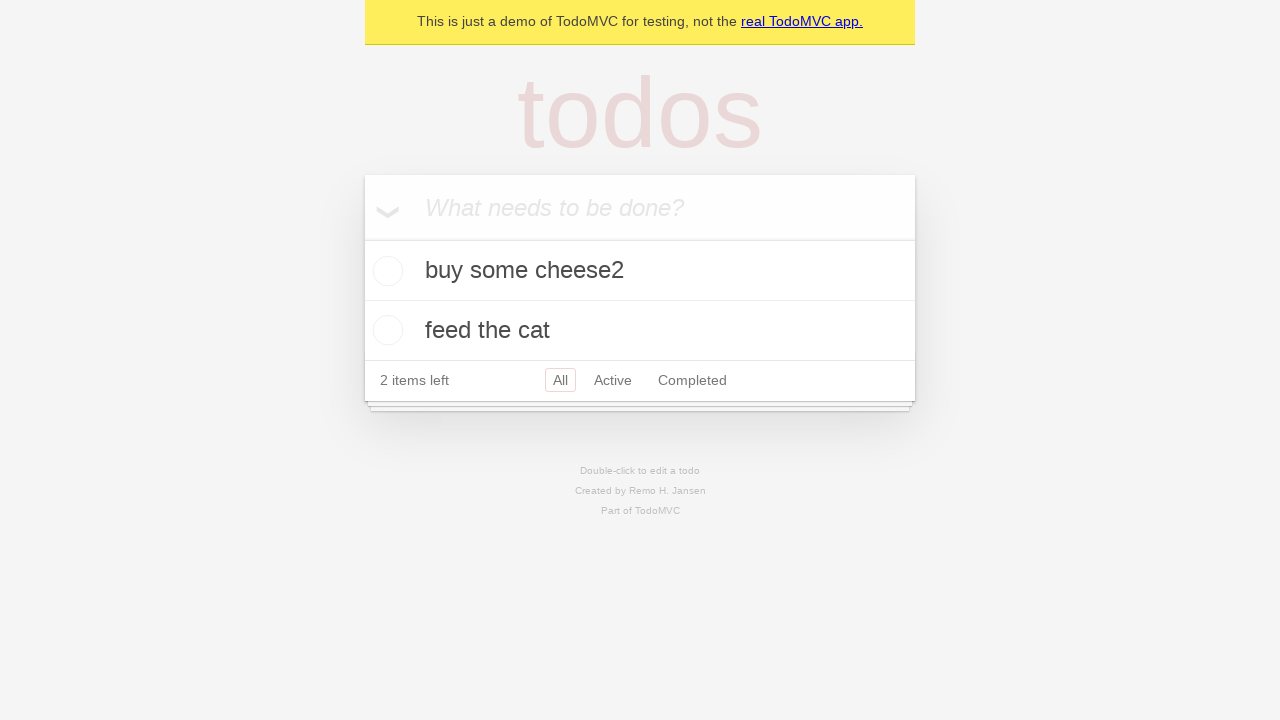

Filled todo input with 'book a doctors appointment' on internal:attr=[placeholder="What needs to be done?"i]
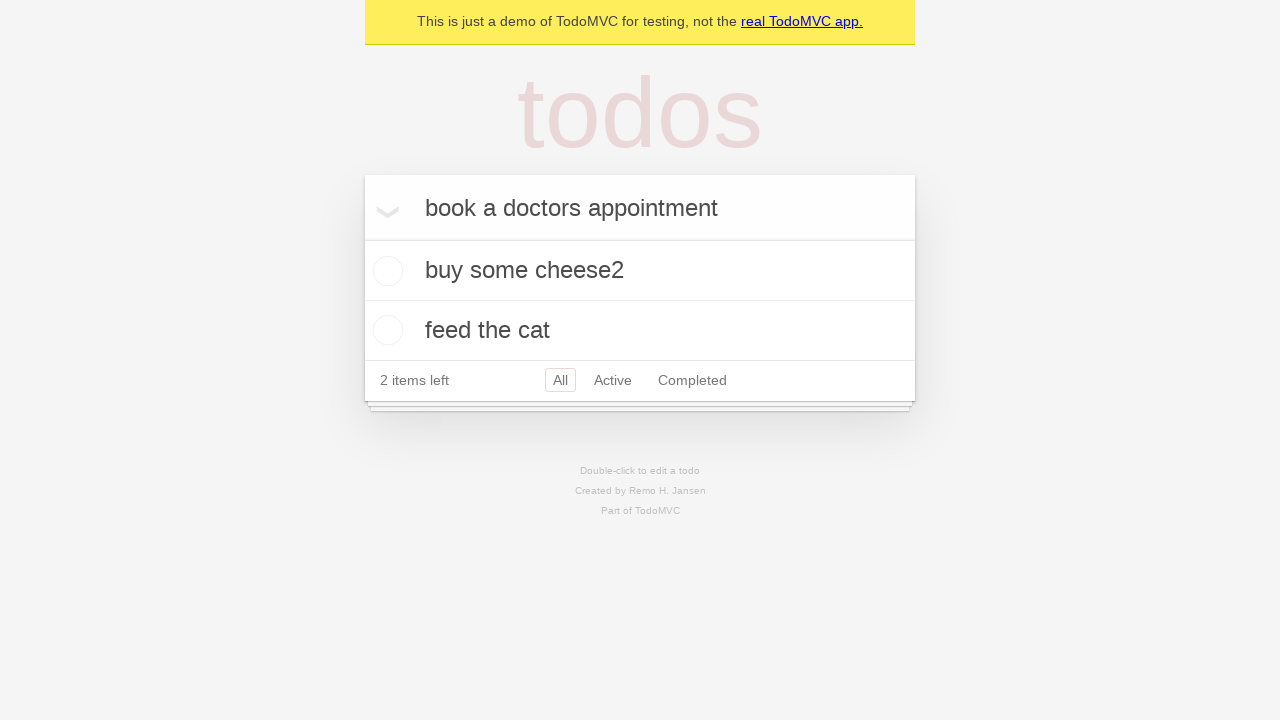

Pressed Enter to add third todo item on internal:attr=[placeholder="What needs to be done?"i]
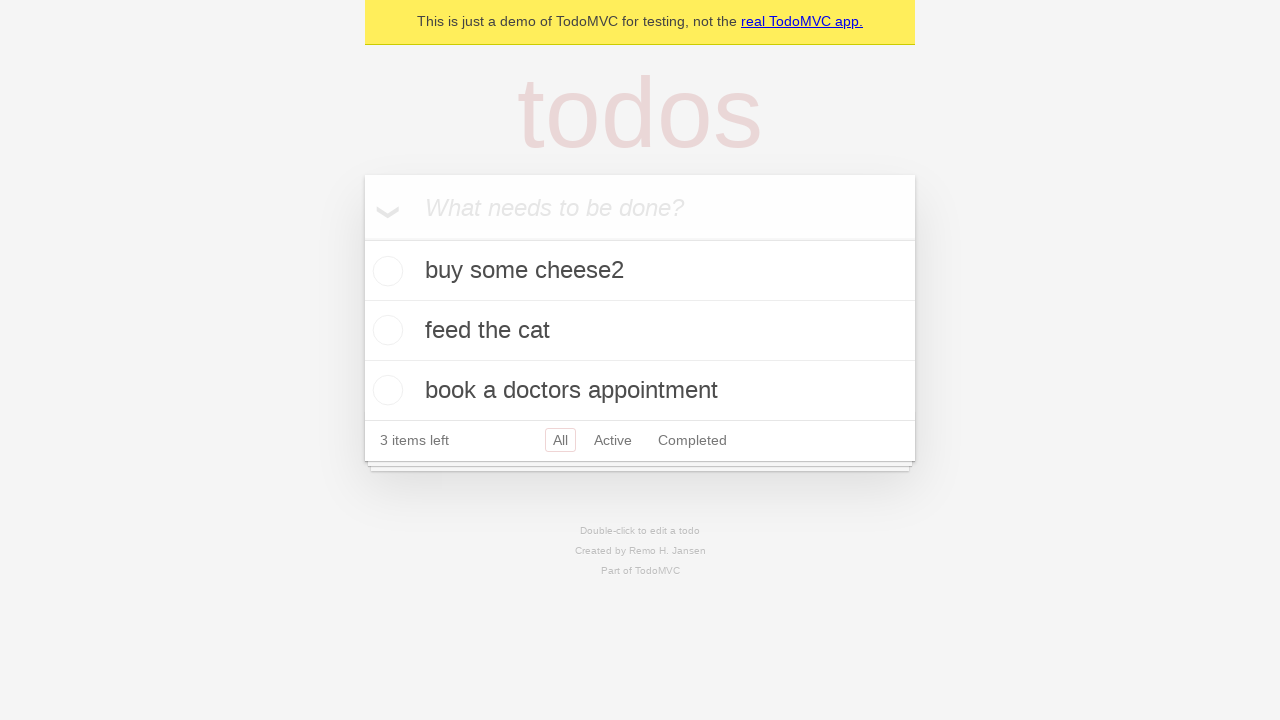

Checked the second todo item checkbox at (385, 330) on internal:testid=[data-testid="todo-item"s] >> nth=1 >> internal:role=checkbox
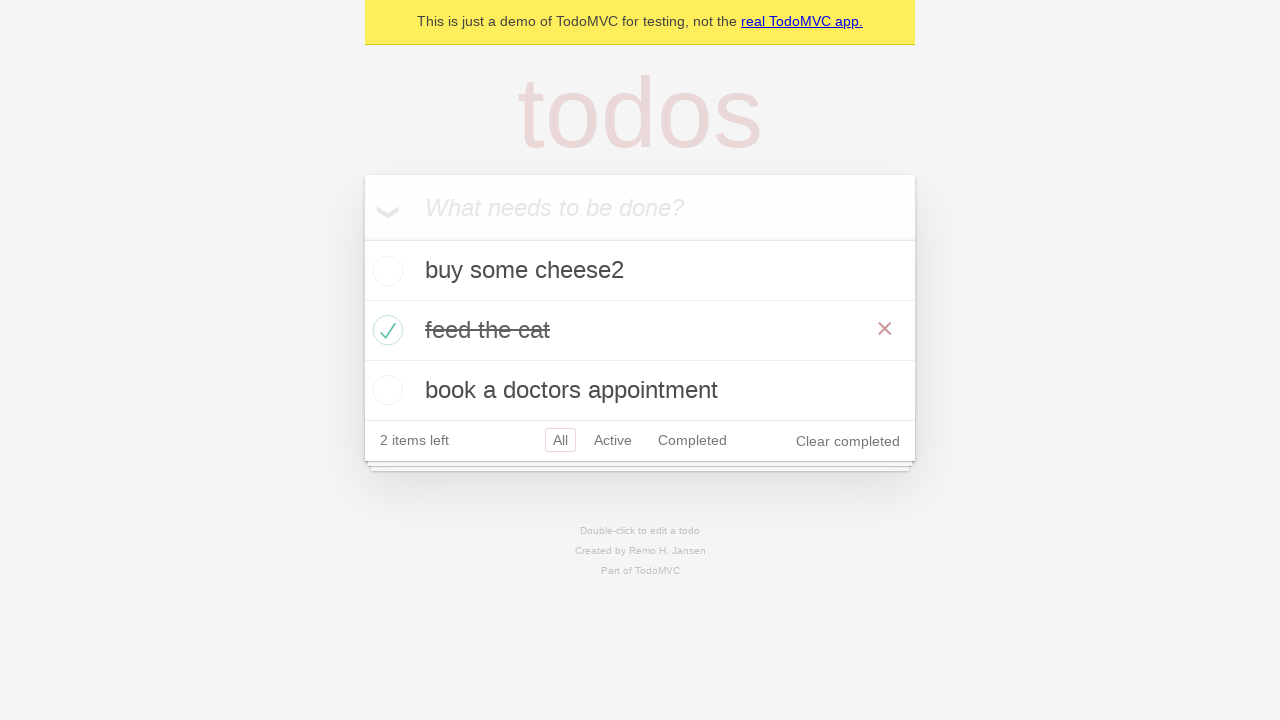

Clicked Active filter link to display only active todos at (613, 440) on internal:role=link[name="Active"i]
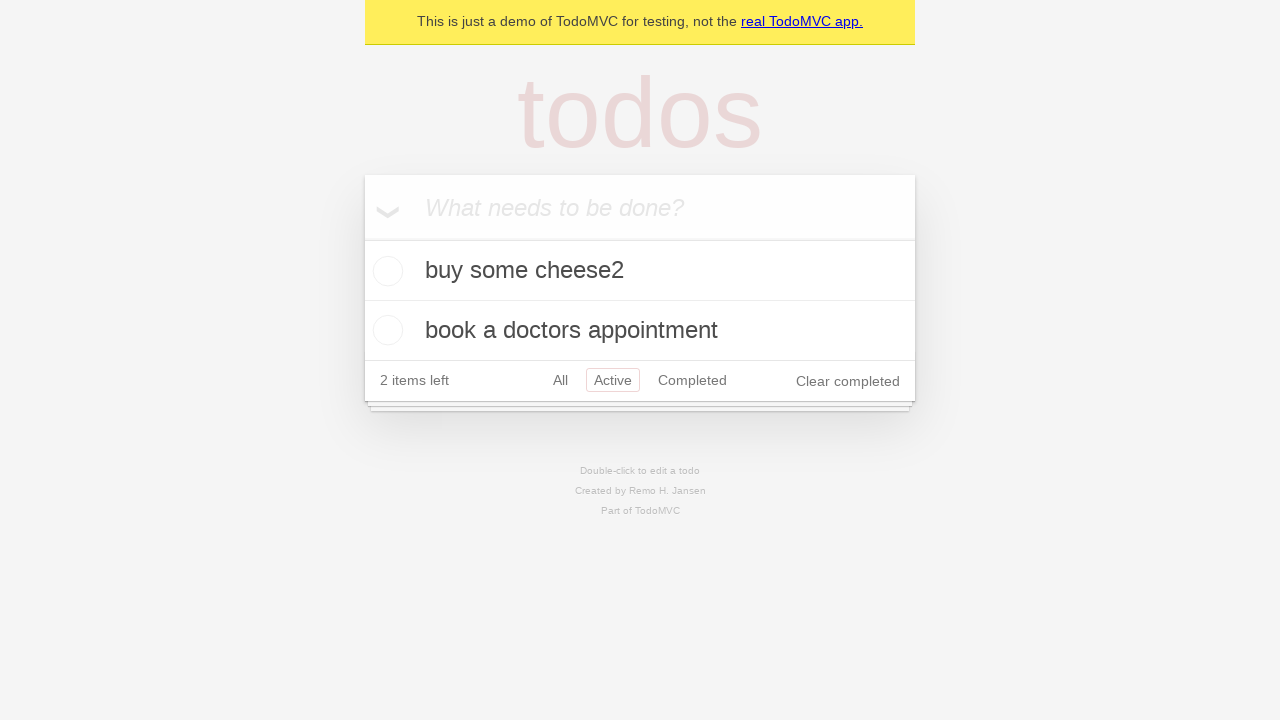

Clicked Completed filter link to display only completed todos at (692, 380) on internal:role=link[name="Completed"i]
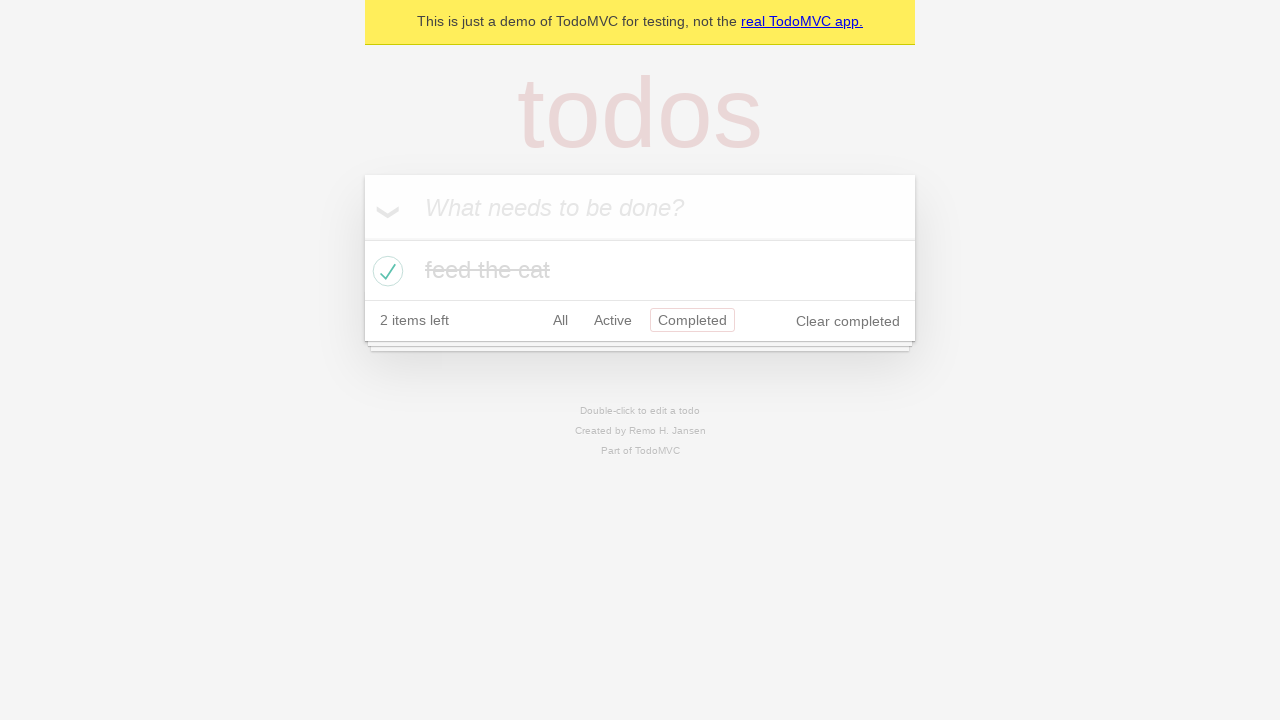

Clicked All filter link to display all todo items at (560, 320) on internal:role=link[name="All"i]
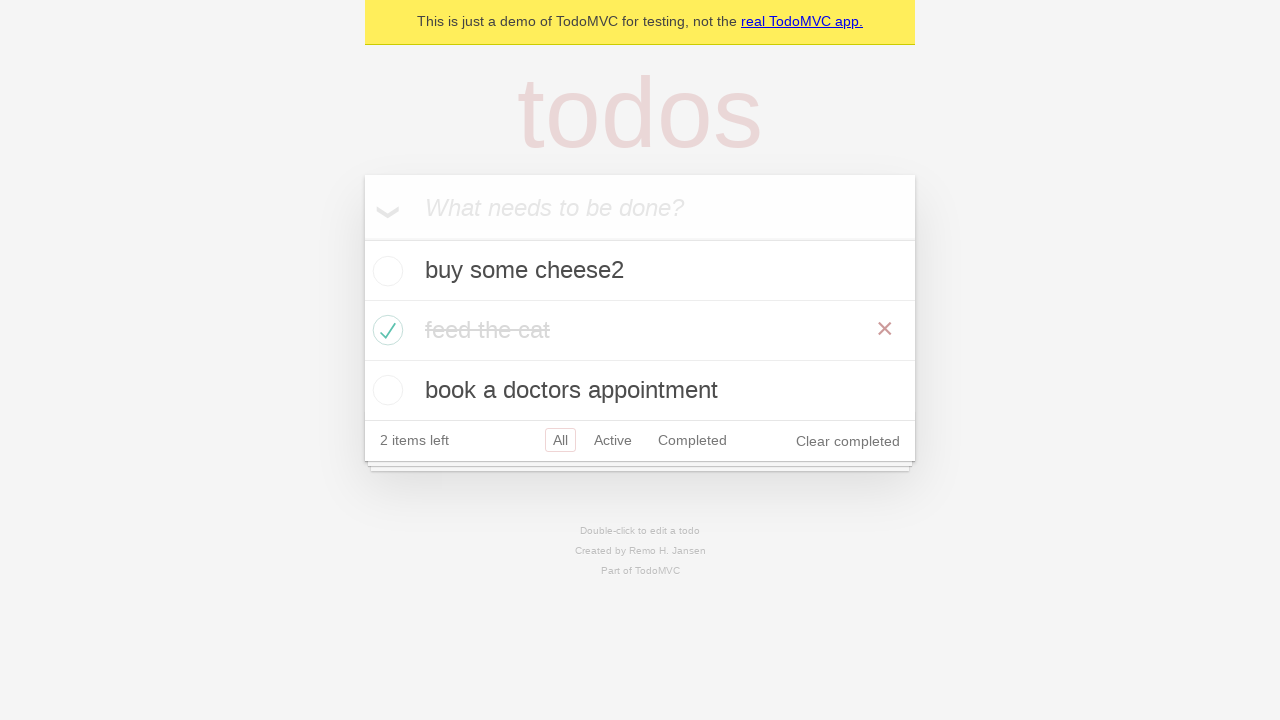

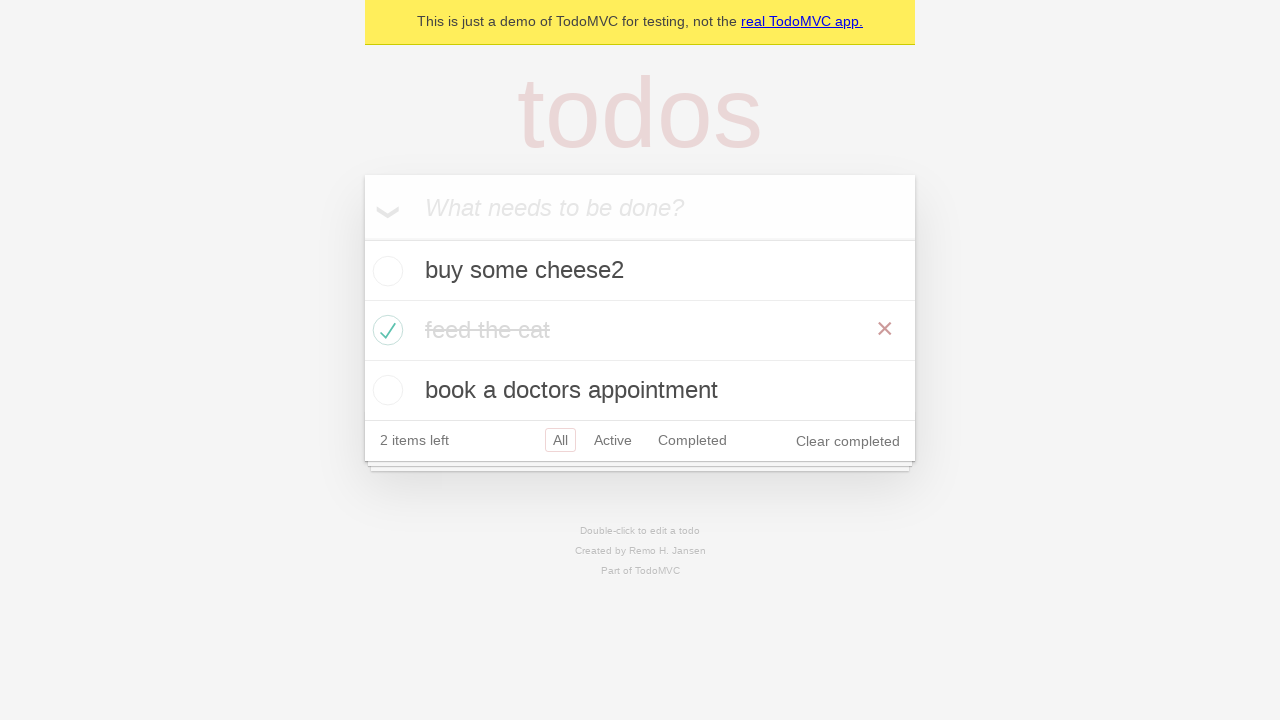